Tests that the browser back button correctly navigates between filter views

Starting URL: https://demo.playwright.dev/todomvc

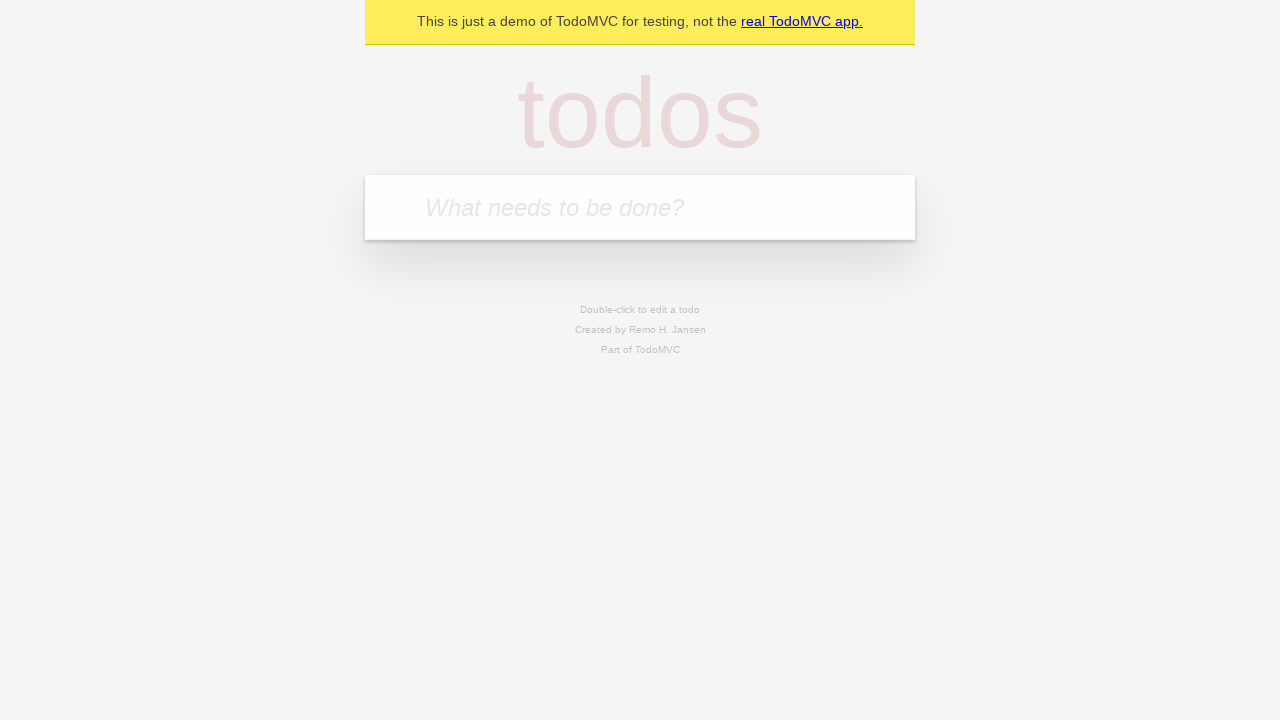

Filled todo input with 'buy some cheese' on internal:attr=[placeholder="What needs to be done?"i]
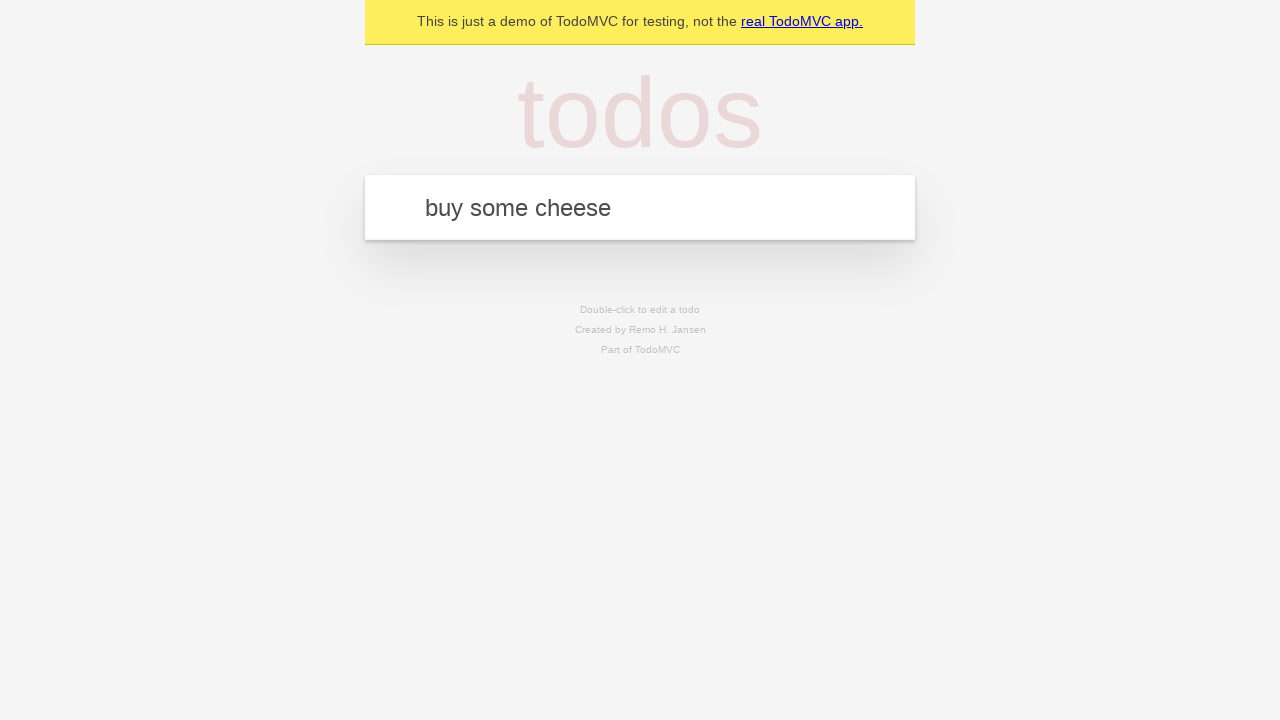

Pressed Enter to add first todo on internal:attr=[placeholder="What needs to be done?"i]
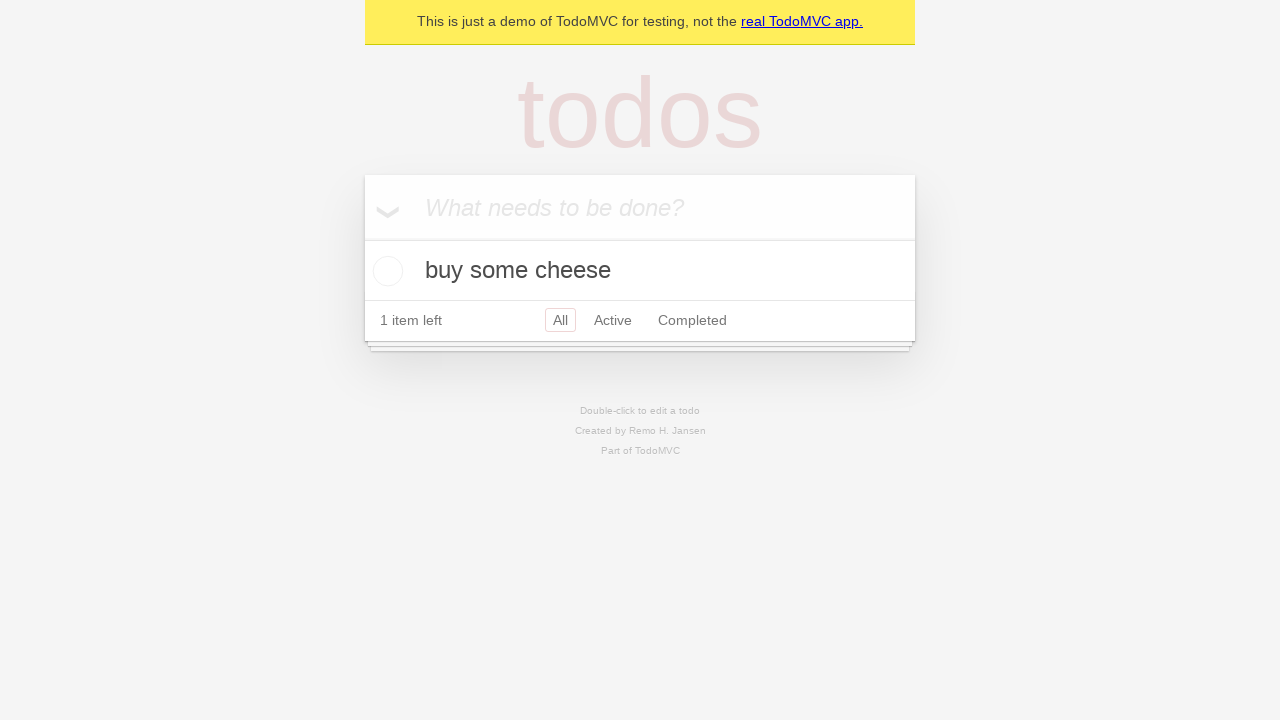

Filled todo input with 'feed the cat' on internal:attr=[placeholder="What needs to be done?"i]
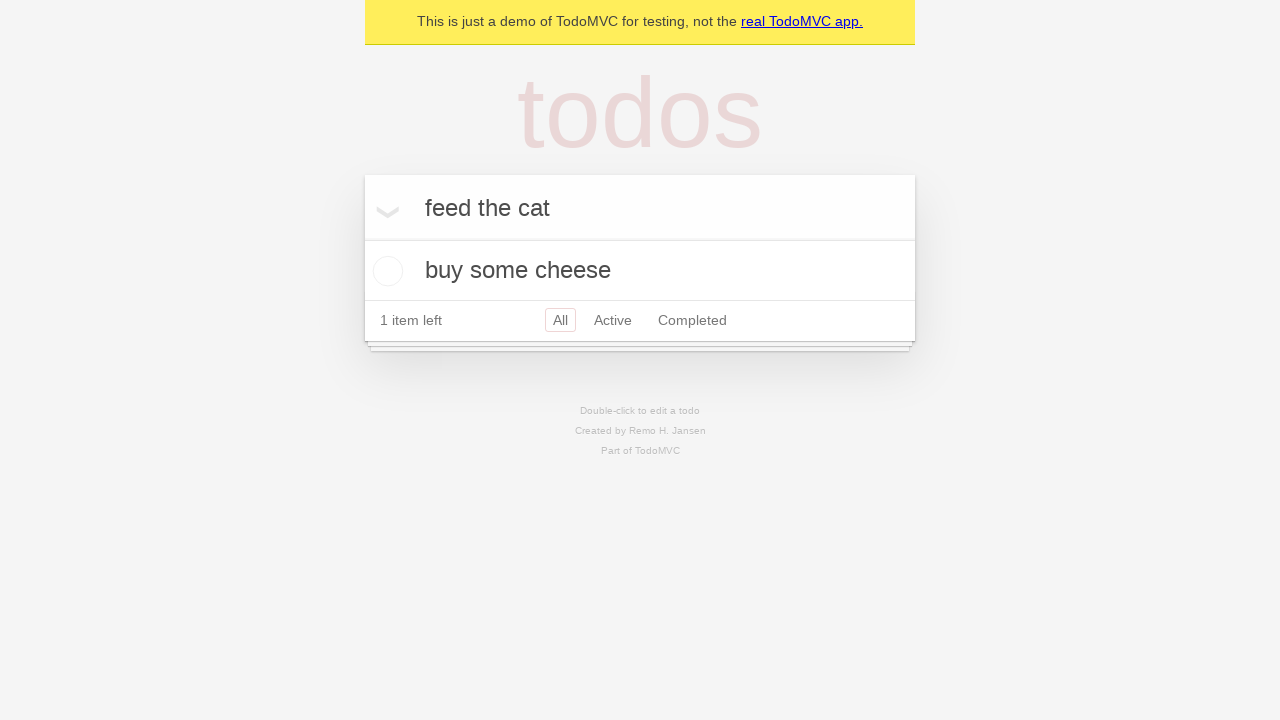

Pressed Enter to add second todo on internal:attr=[placeholder="What needs to be done?"i]
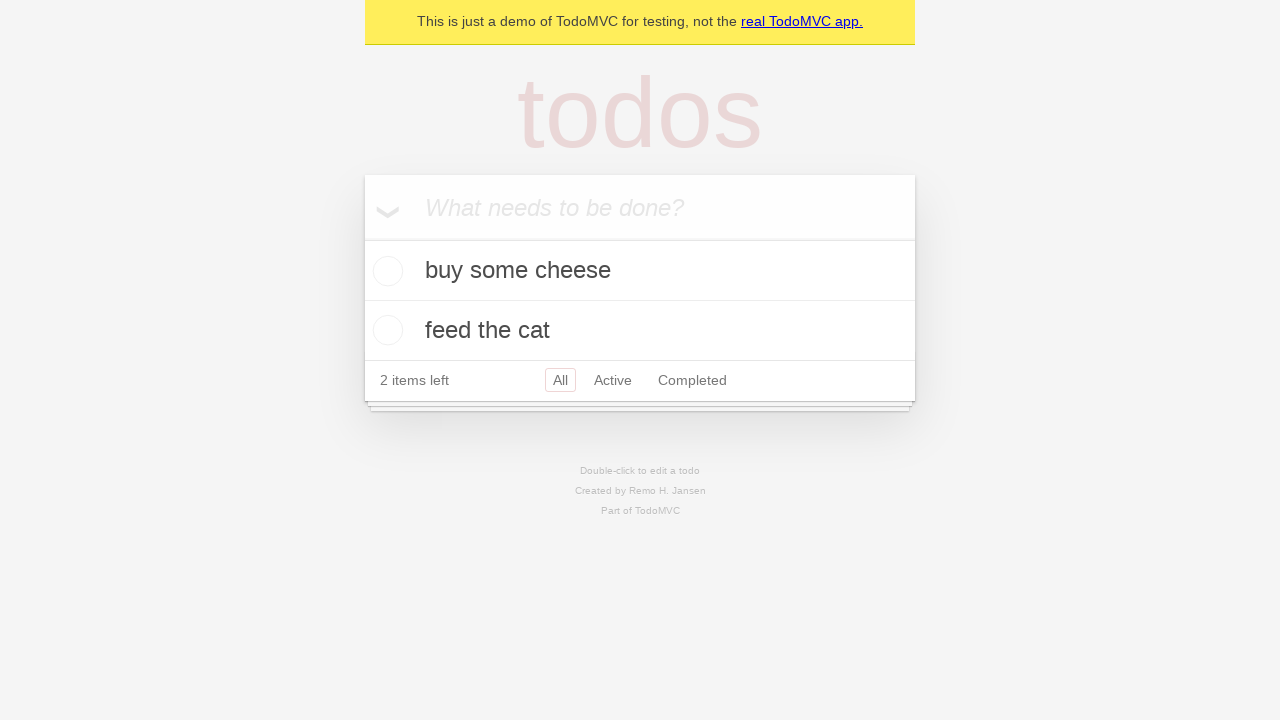

Filled todo input with 'book a doctors appointment' on internal:attr=[placeholder="What needs to be done?"i]
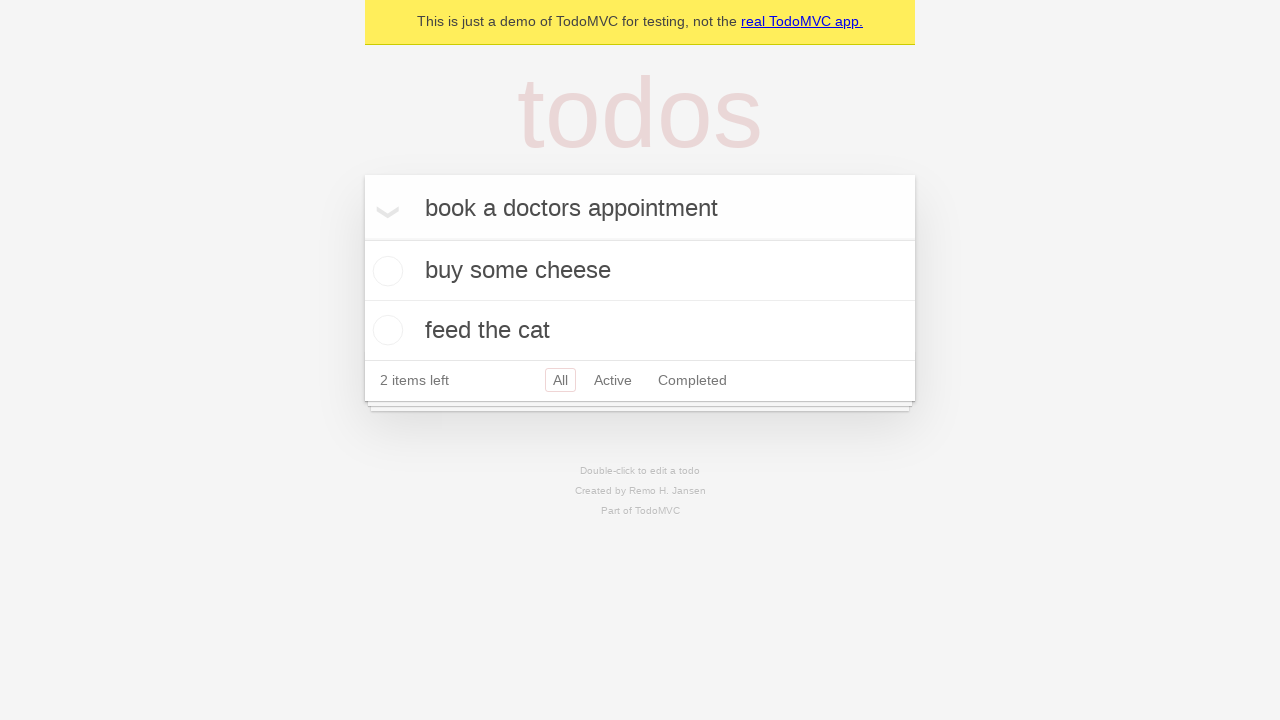

Pressed Enter to add third todo on internal:attr=[placeholder="What needs to be done?"i]
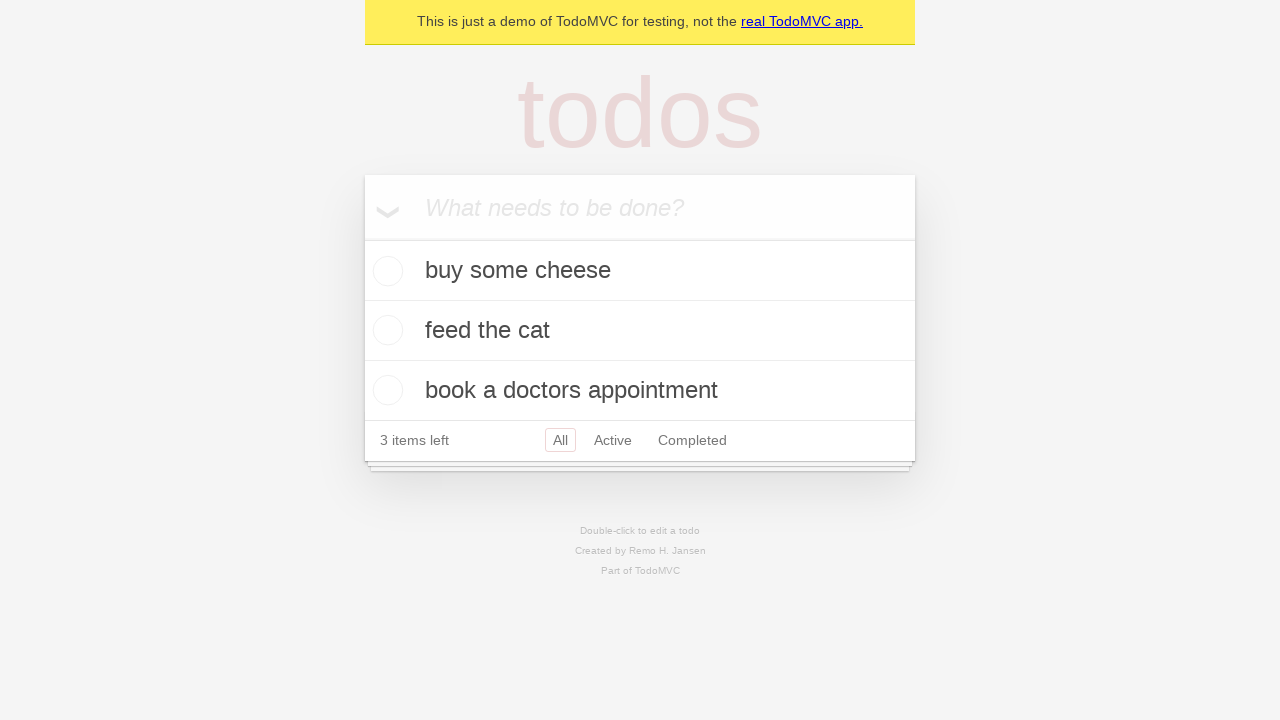

Checked the second todo item at (385, 330) on internal:testid=[data-testid="todo-item"s] >> nth=1 >> internal:role=checkbox
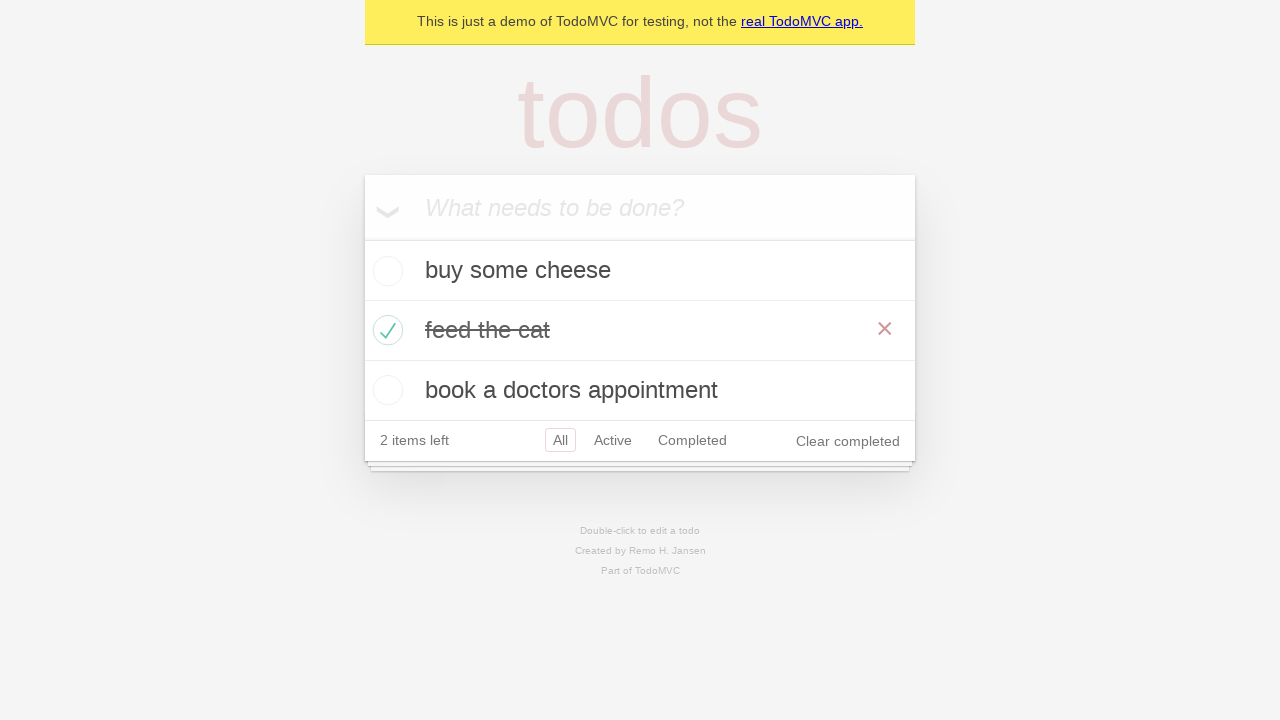

Clicked 'All' filter link at (560, 440) on internal:role=link[name="All"i]
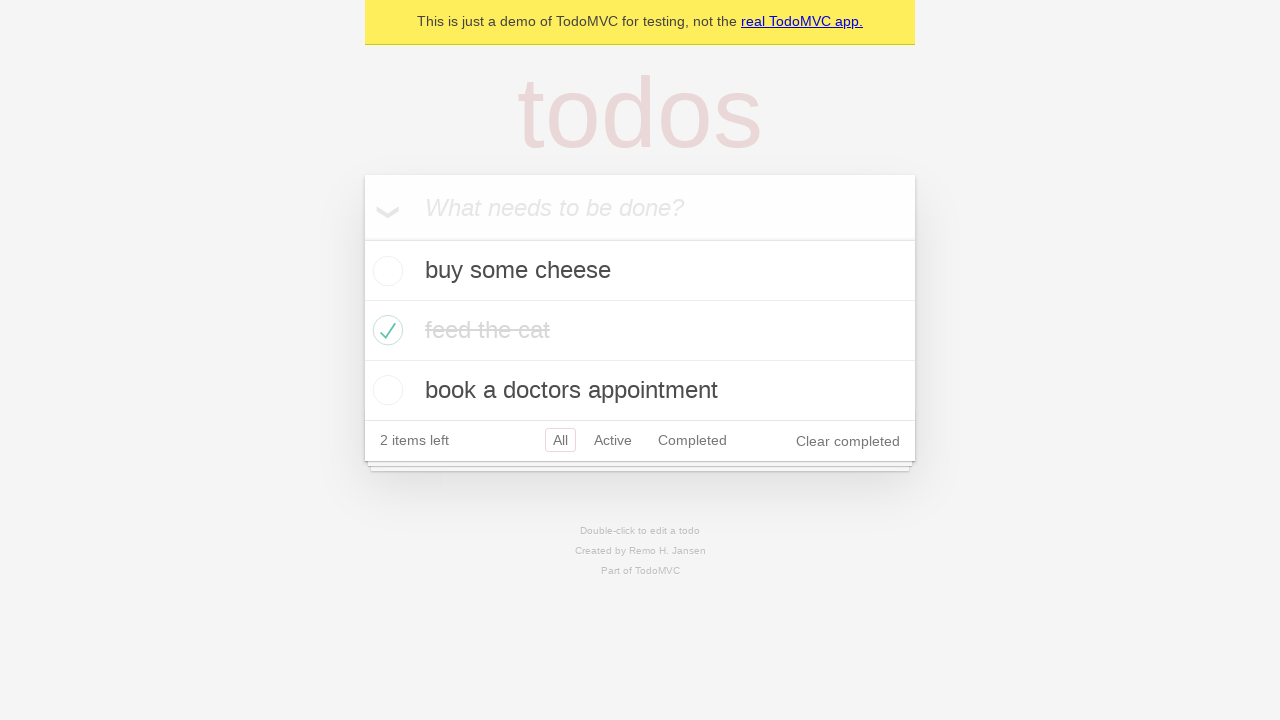

Clicked 'Active' filter link at (613, 440) on internal:role=link[name="Active"i]
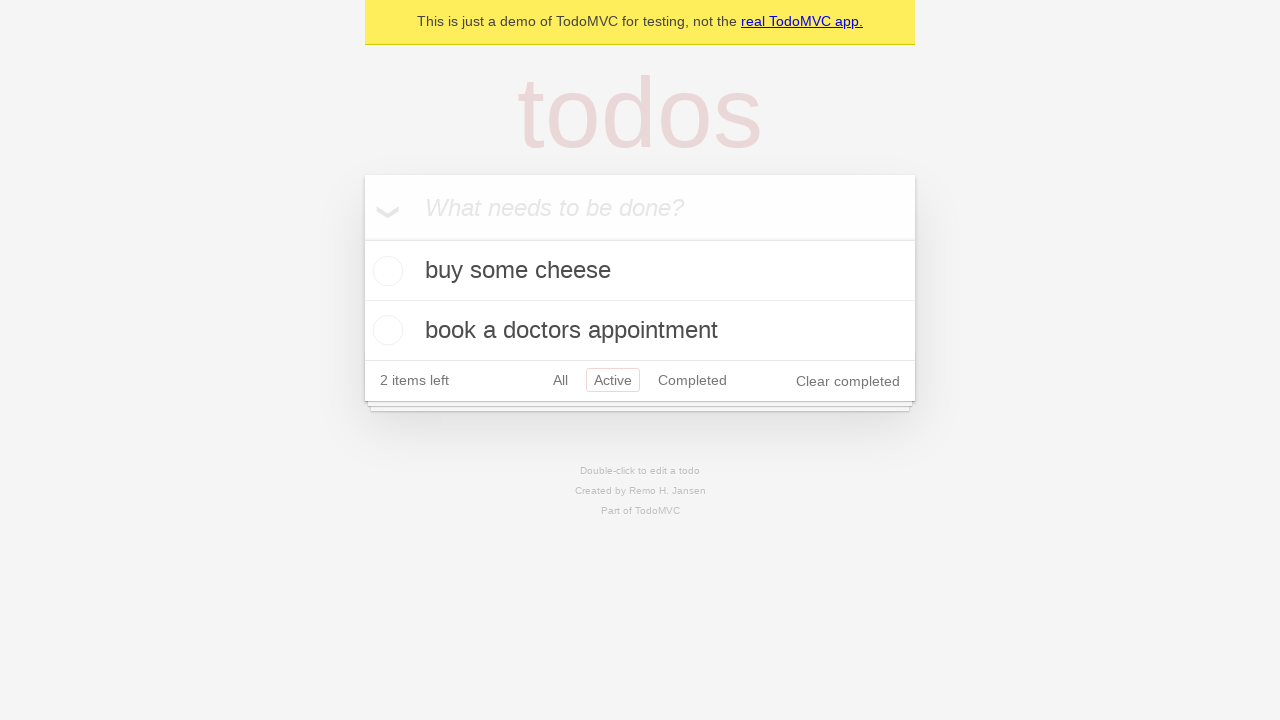

Clicked 'Completed' filter link at (692, 380) on internal:role=link[name="Completed"i]
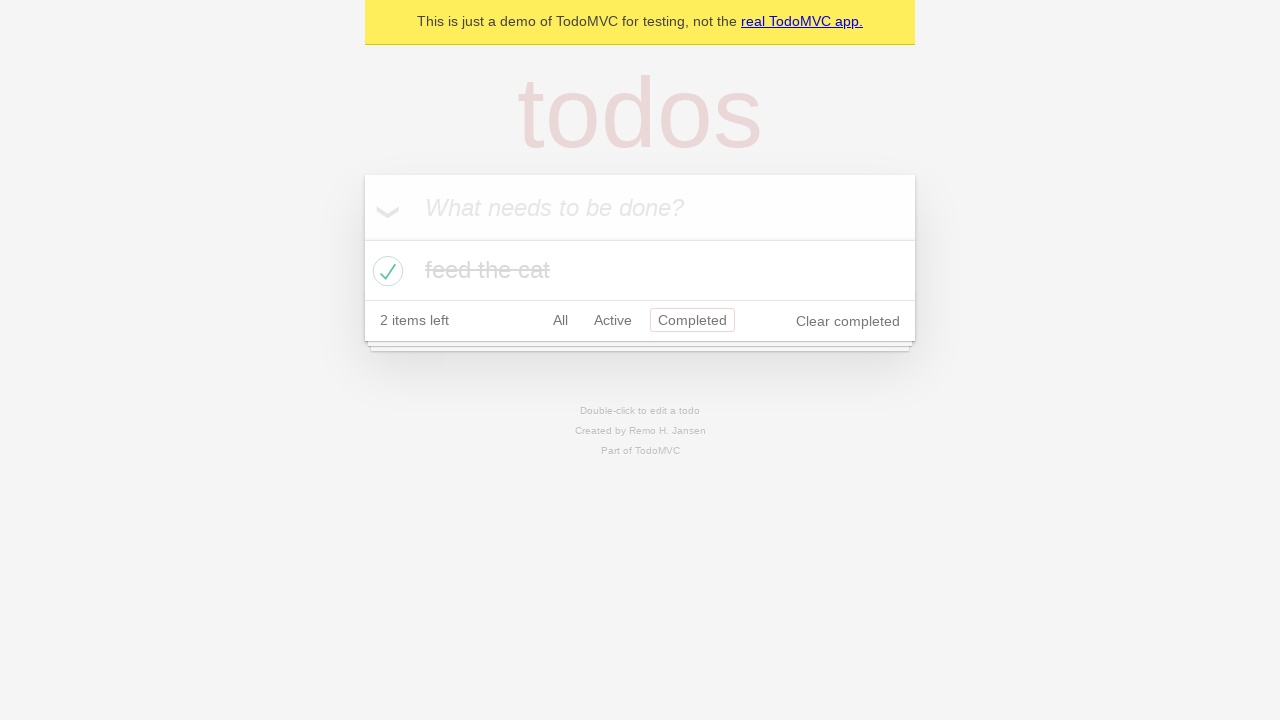

Navigated back to 'Active' filter view
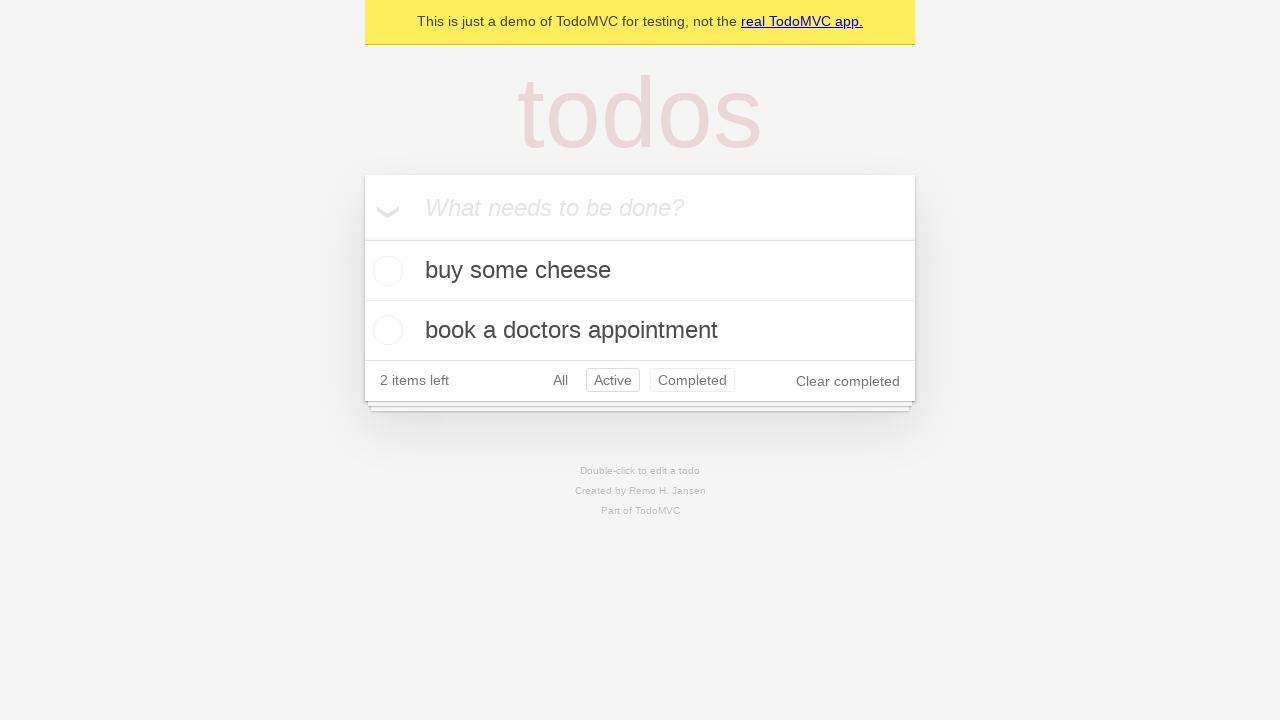

Navigated back to 'All' filter view
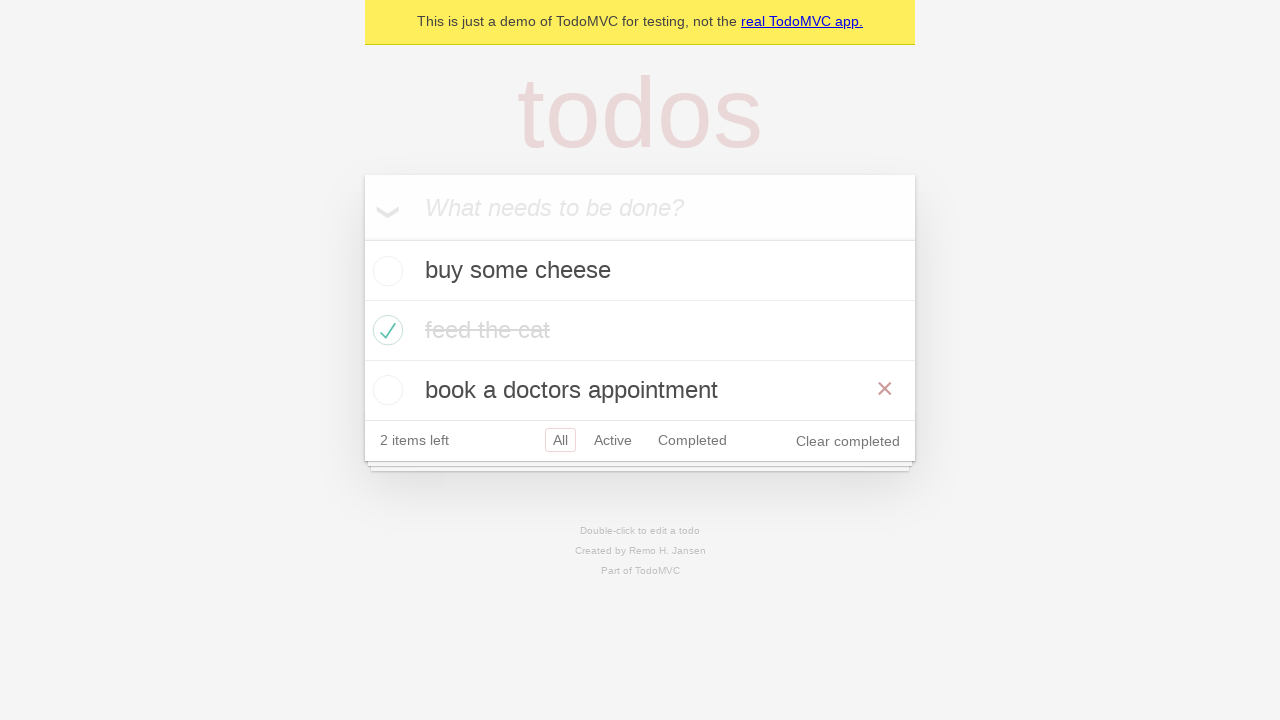

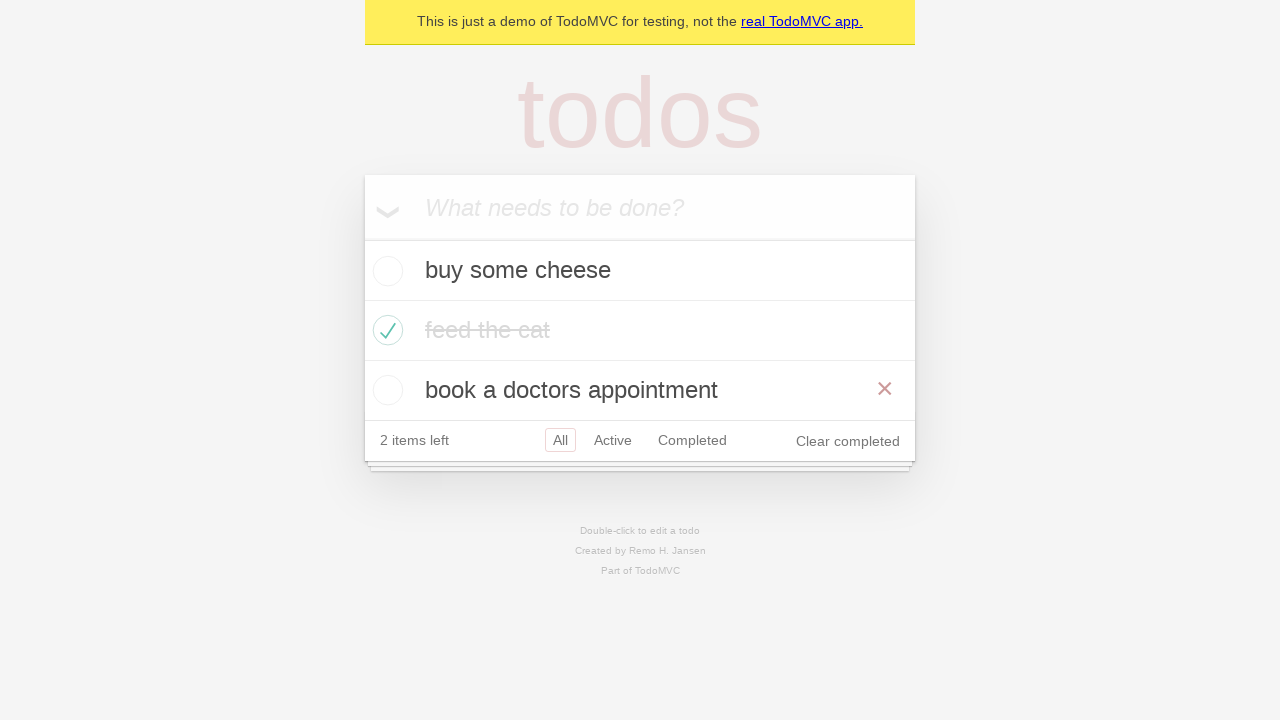